Tests registration form with password that is too short (less than 6 characters)

Starting URL: https://alada.vn/tai-khoan/dang-ky.html

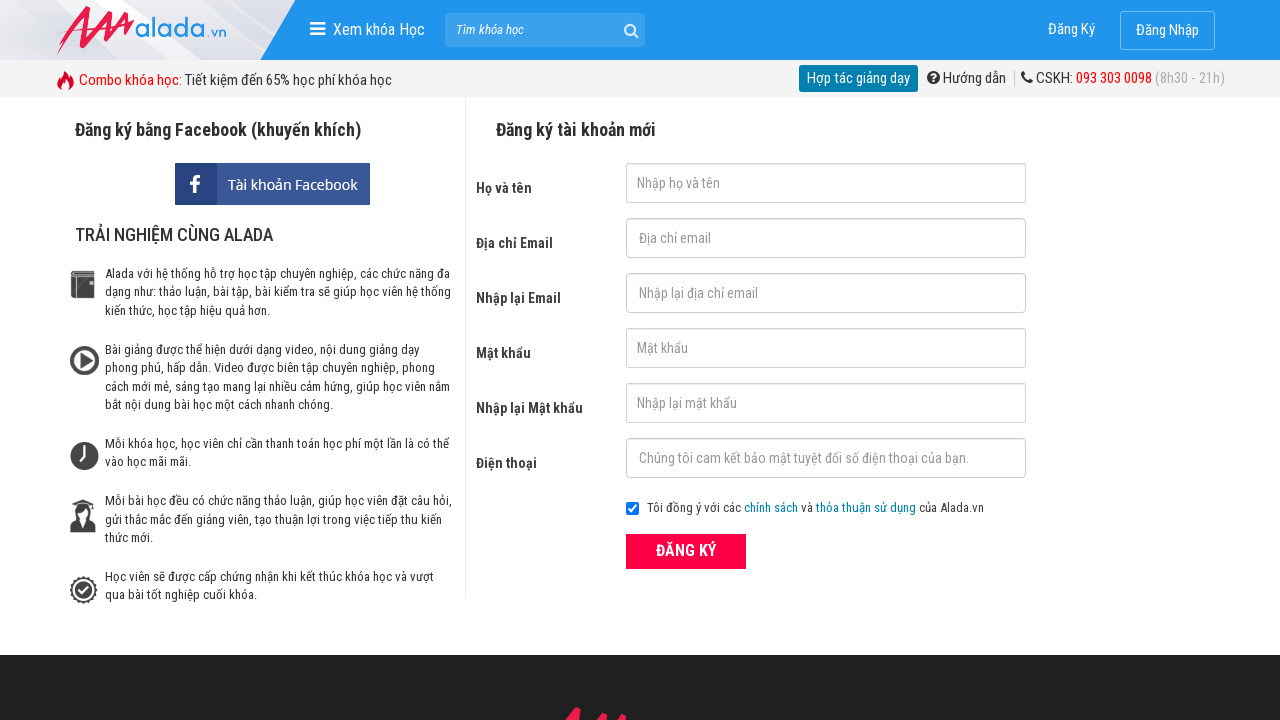

Filled first name field with 'Huu Hai' on #txtFirstname
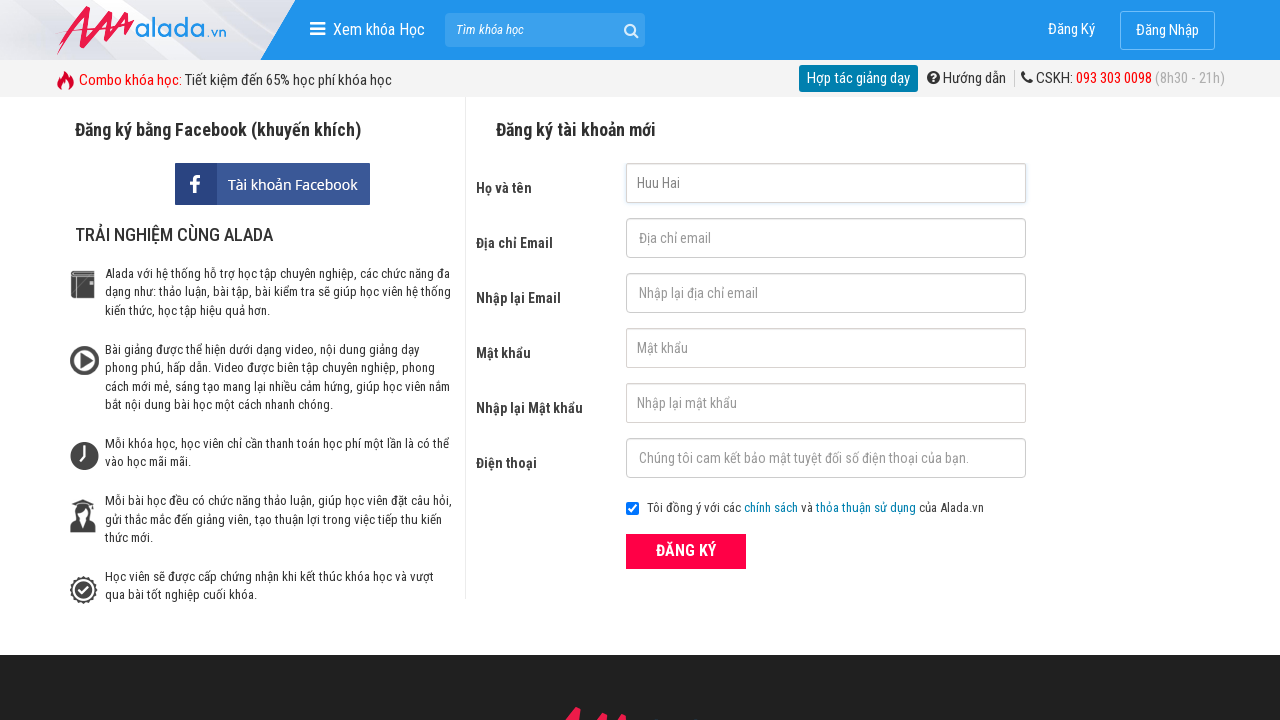

Filled email field with 'nguyenhuuhai@gmail.com' on #txtEmail
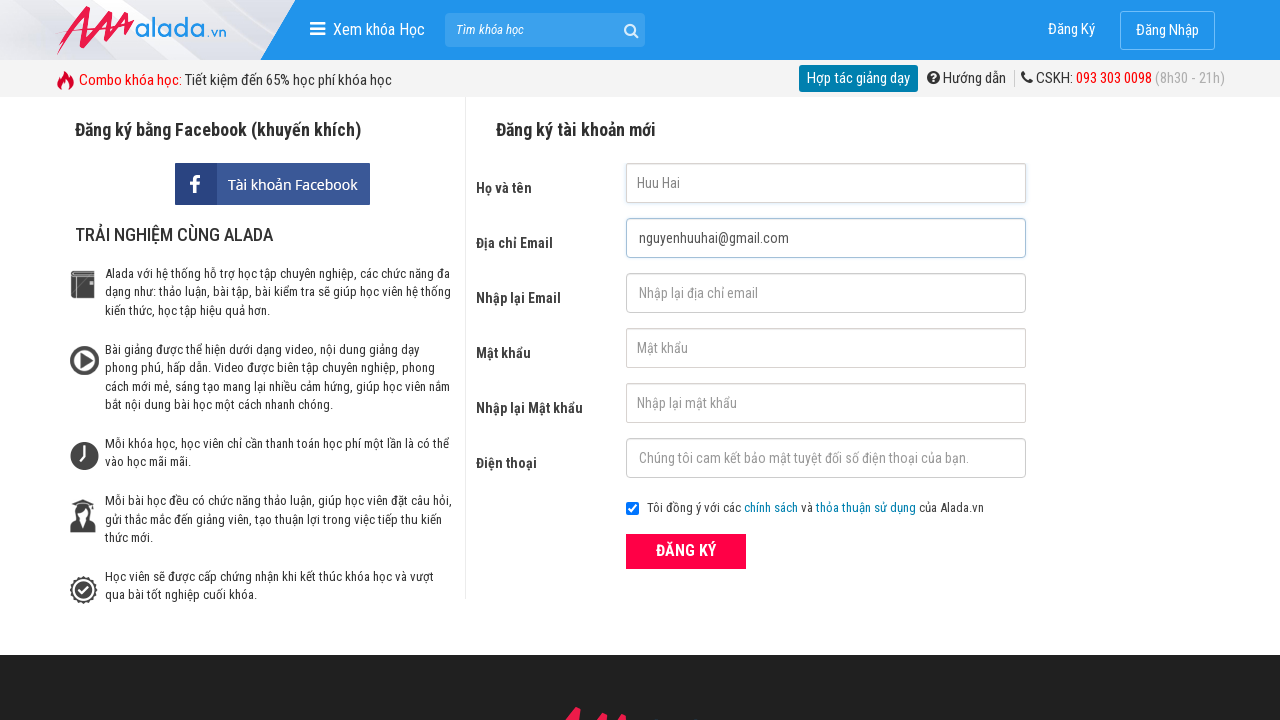

Filled confirm email field with 'nguyenhuuhai@gmail.com' on #txtCEmail
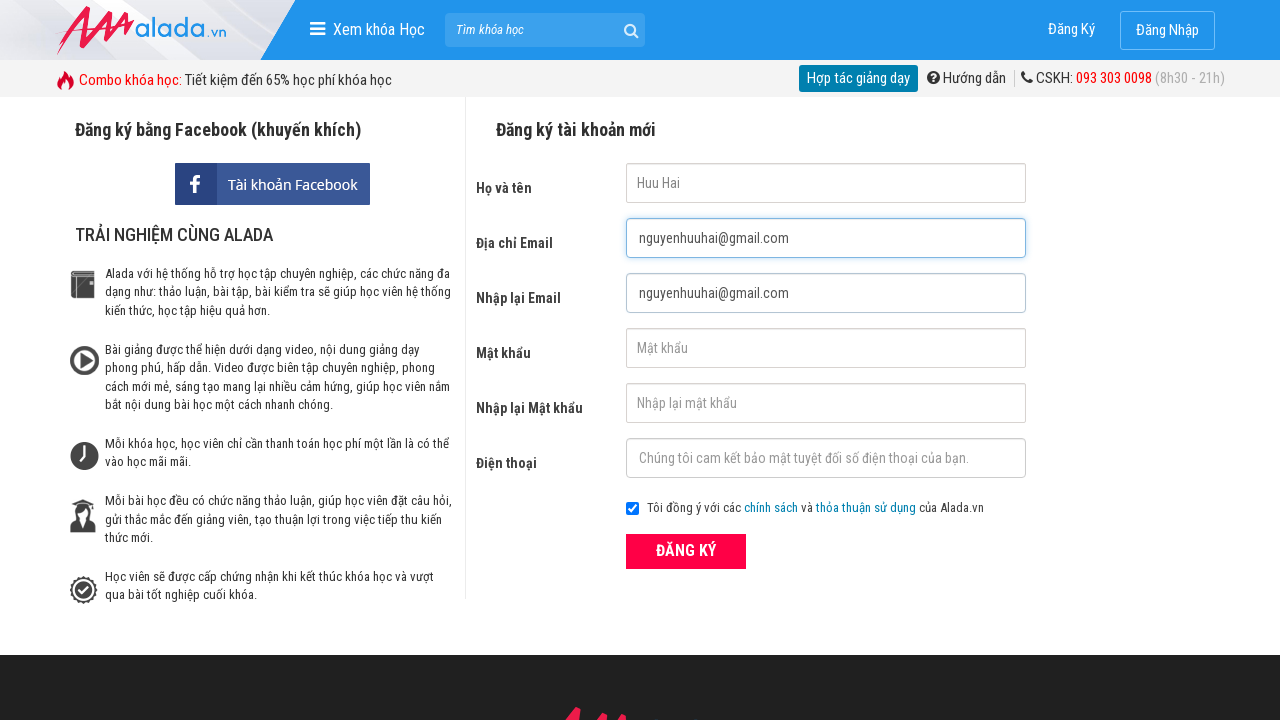

Filled password field with short password 'Huuha' (5 characters) on #txtPassword
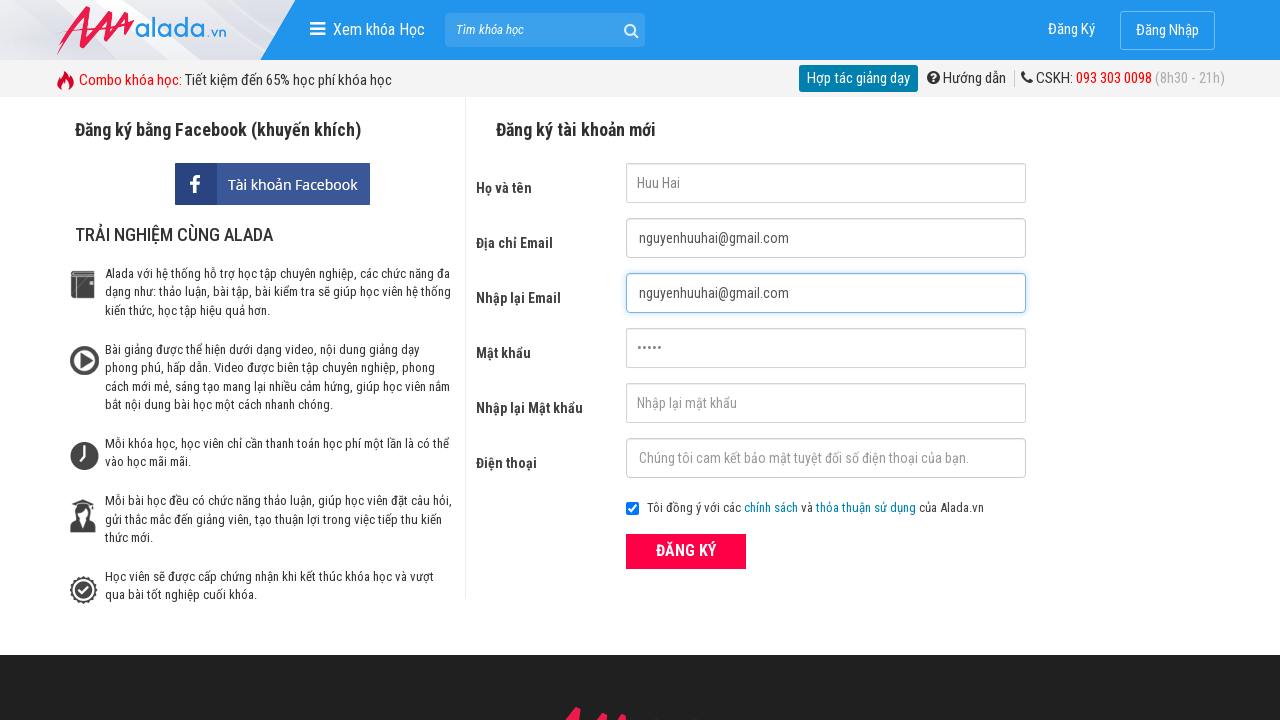

Filled confirm password field with 'Huuha' on #txtCPassword
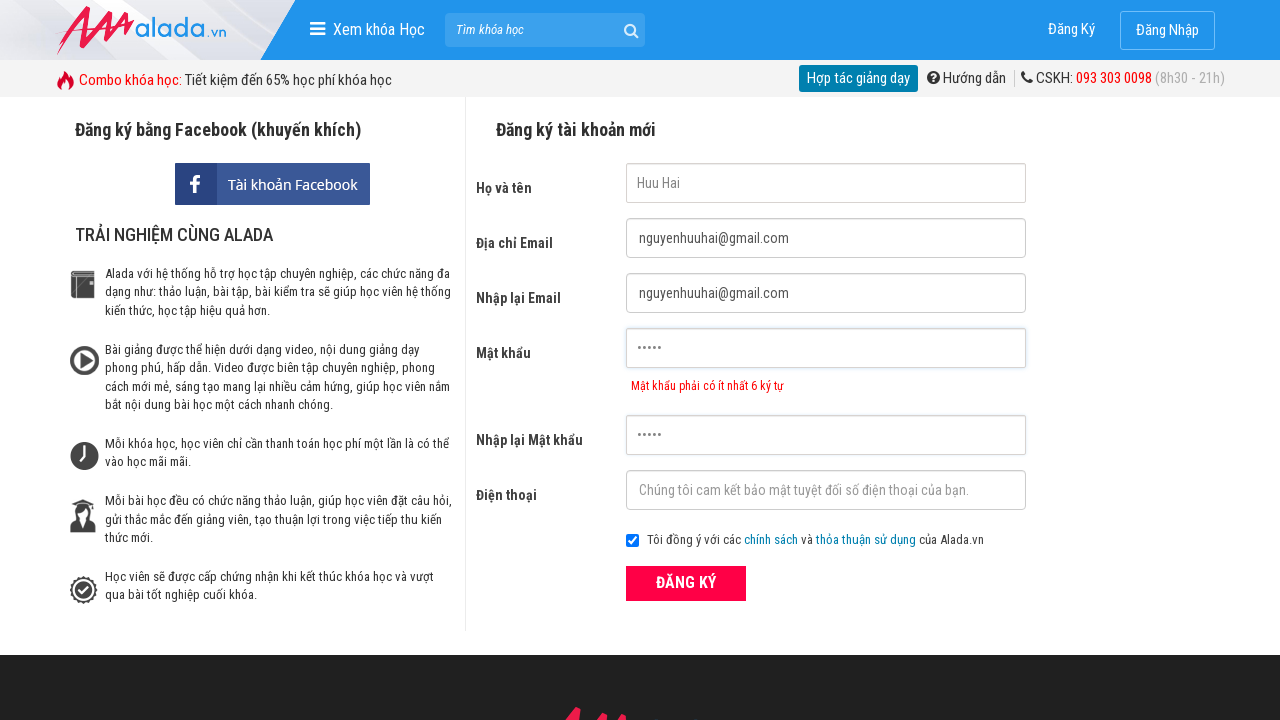

Filled phone field with '0901773198' on #txtPhone
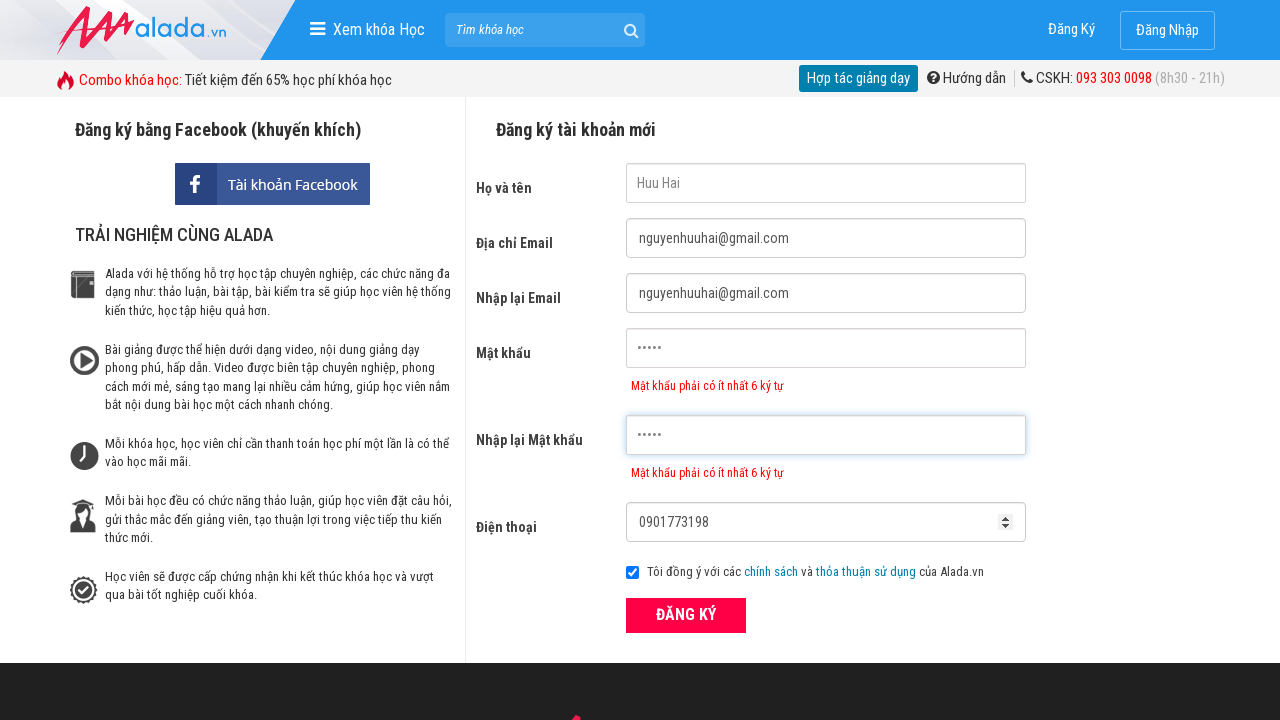

Clicked ĐĂNG KÝ (Register) button to submit form with short password at (686, 615) on xpath=//button[text()='ĐĂNG KÝ' and @type='submit']
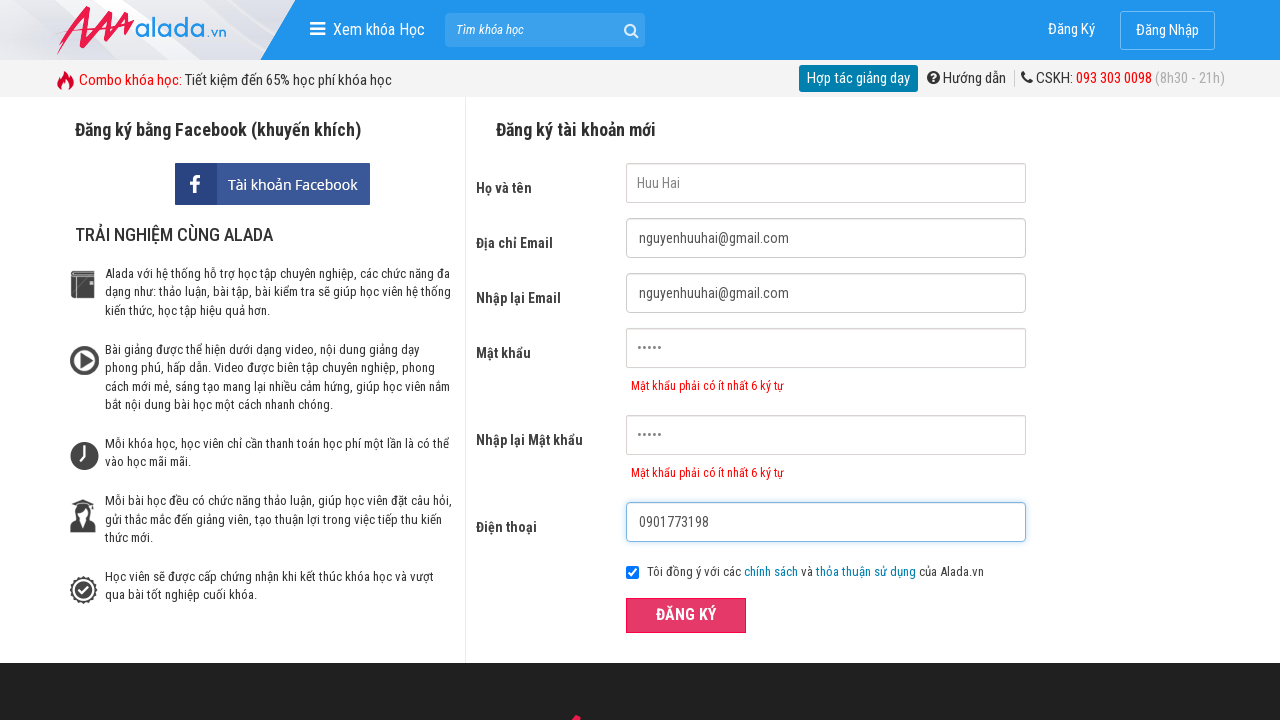

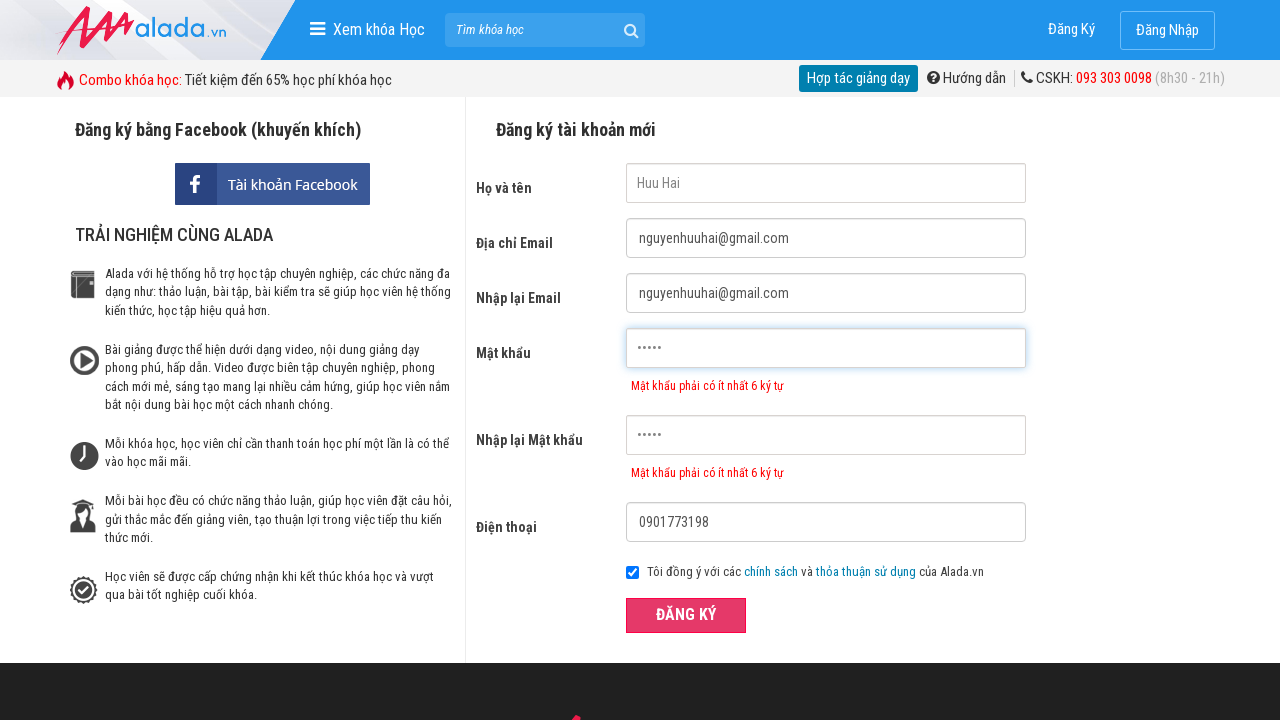